Tests number input field by entering a value and verifying it

Starting URL: https://the-internet.herokuapp.com/inputs

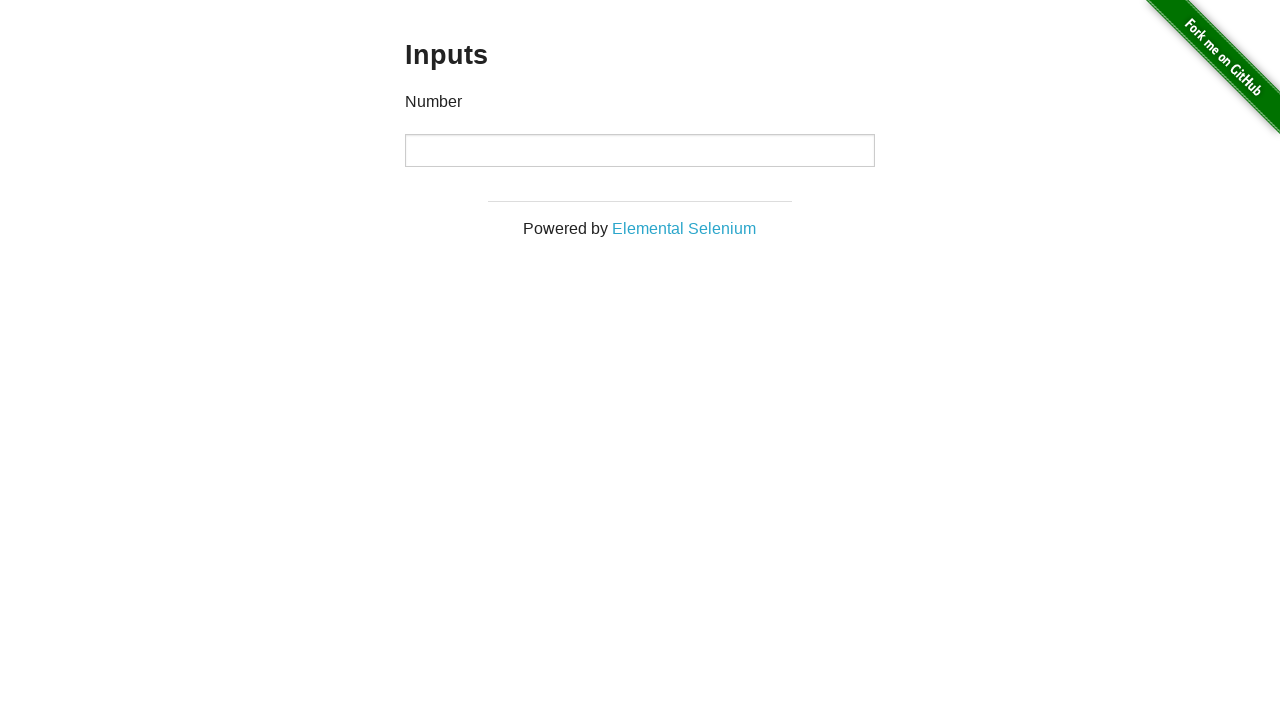

Filled number input field with value '1234' on input[type='number']
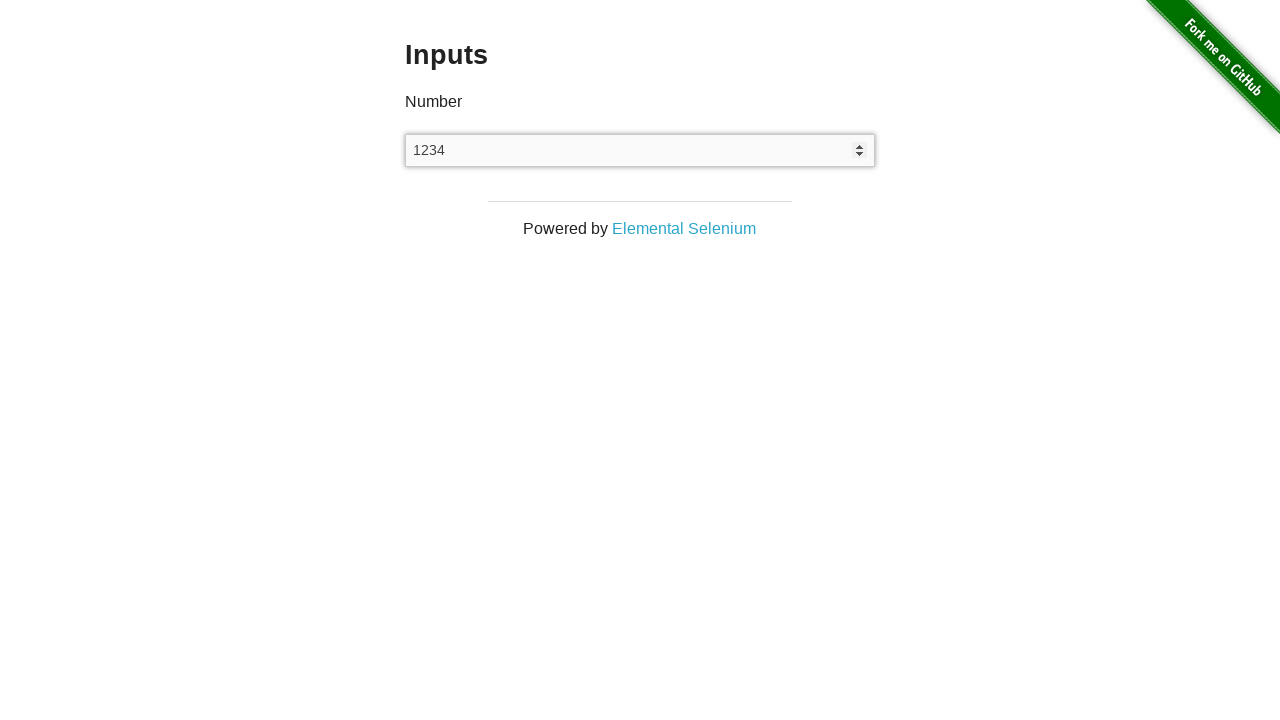

Retrieved input value from number field
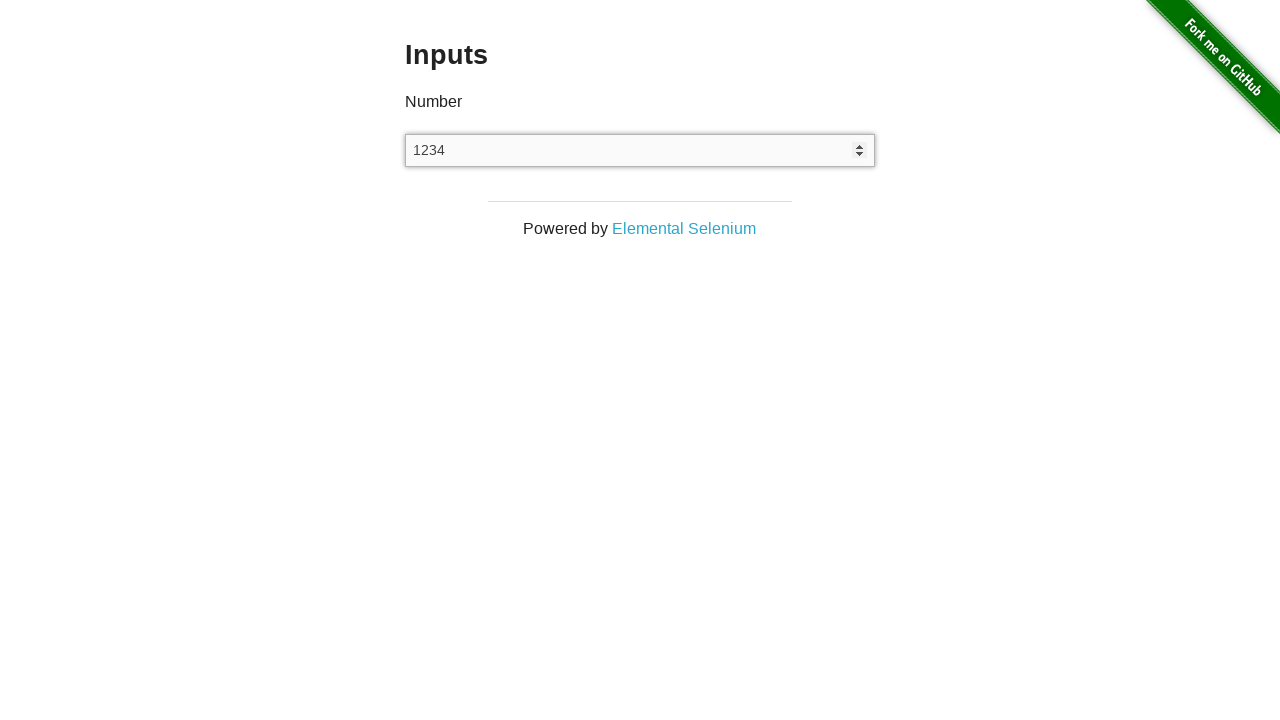

Verified that input value matches expected value '1234'
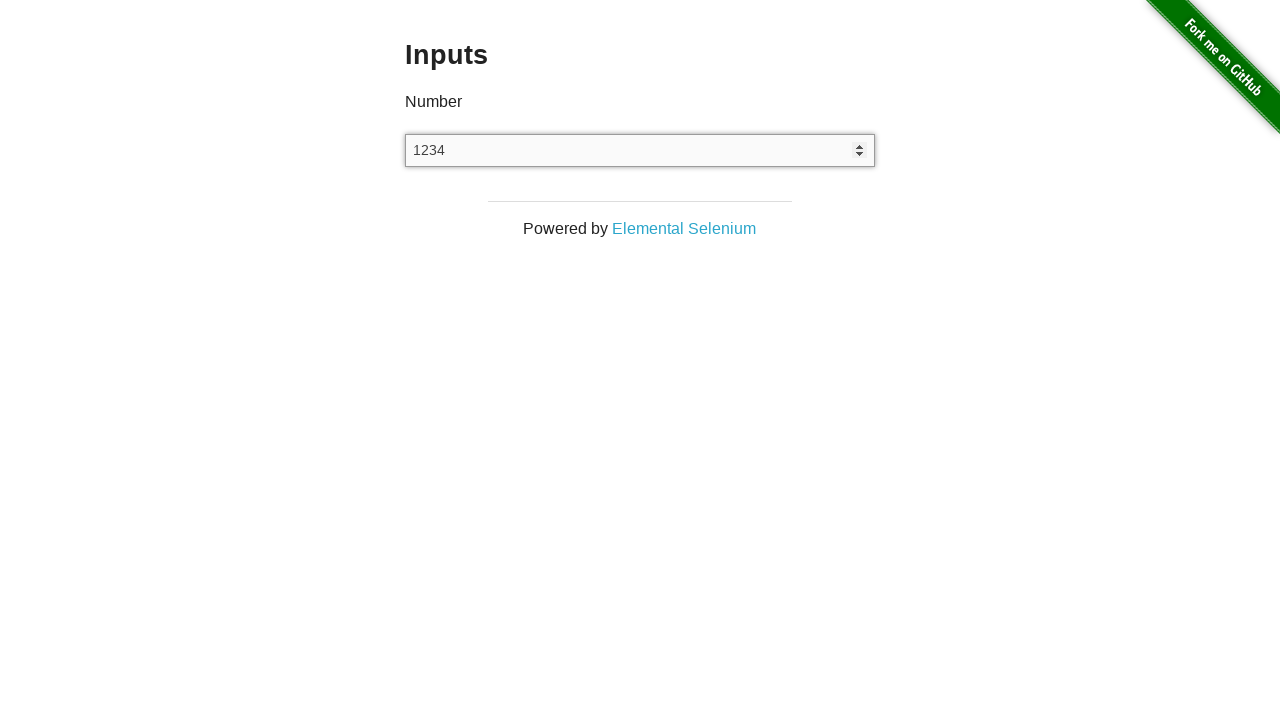

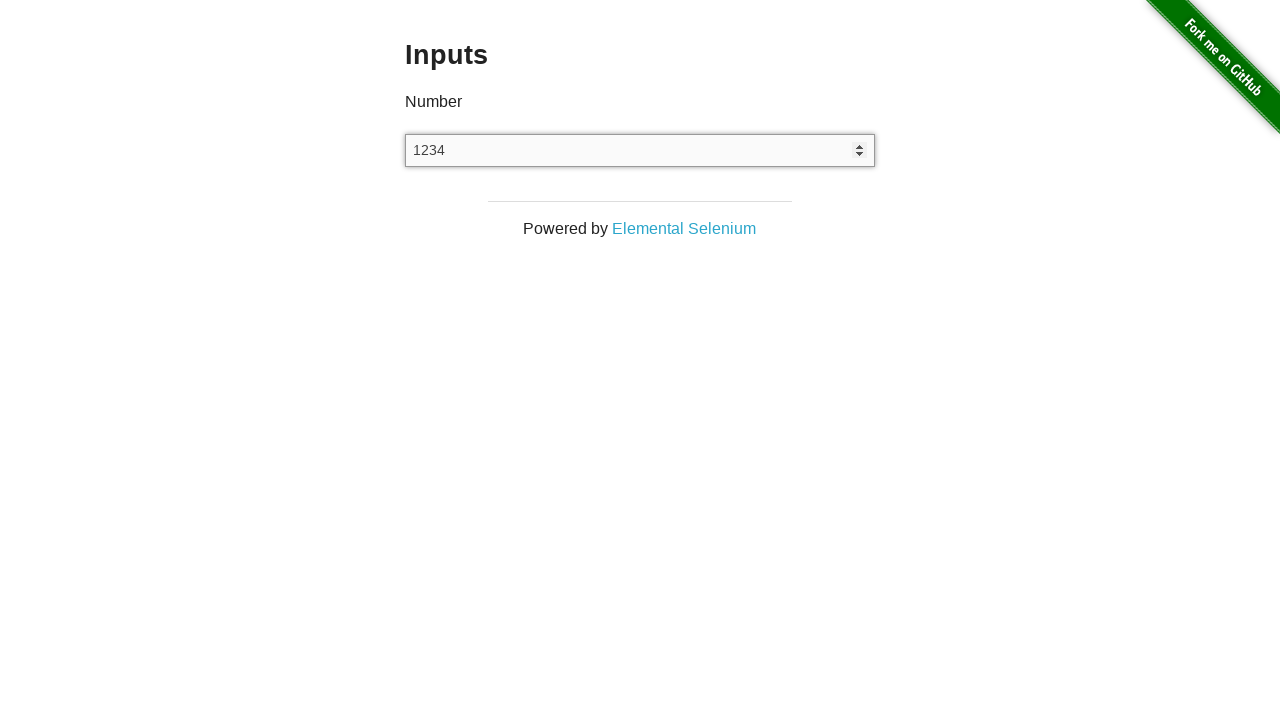